Tests bus ticket booking workflow with source city Hyderabad, destination Guntur, date selection, and search submission.

Starting URL: https://www.apsrtconline.in/

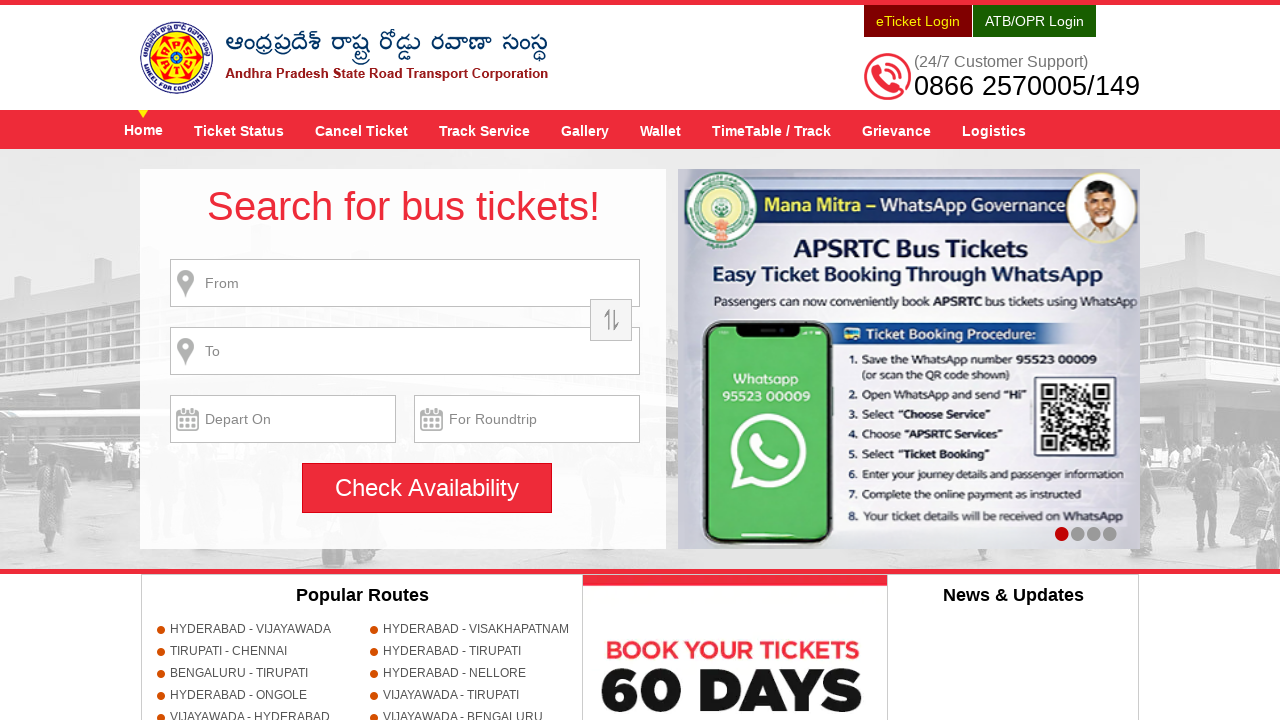

Filled source city field with 'HYDERABAD' on input[name='source'][size='22']
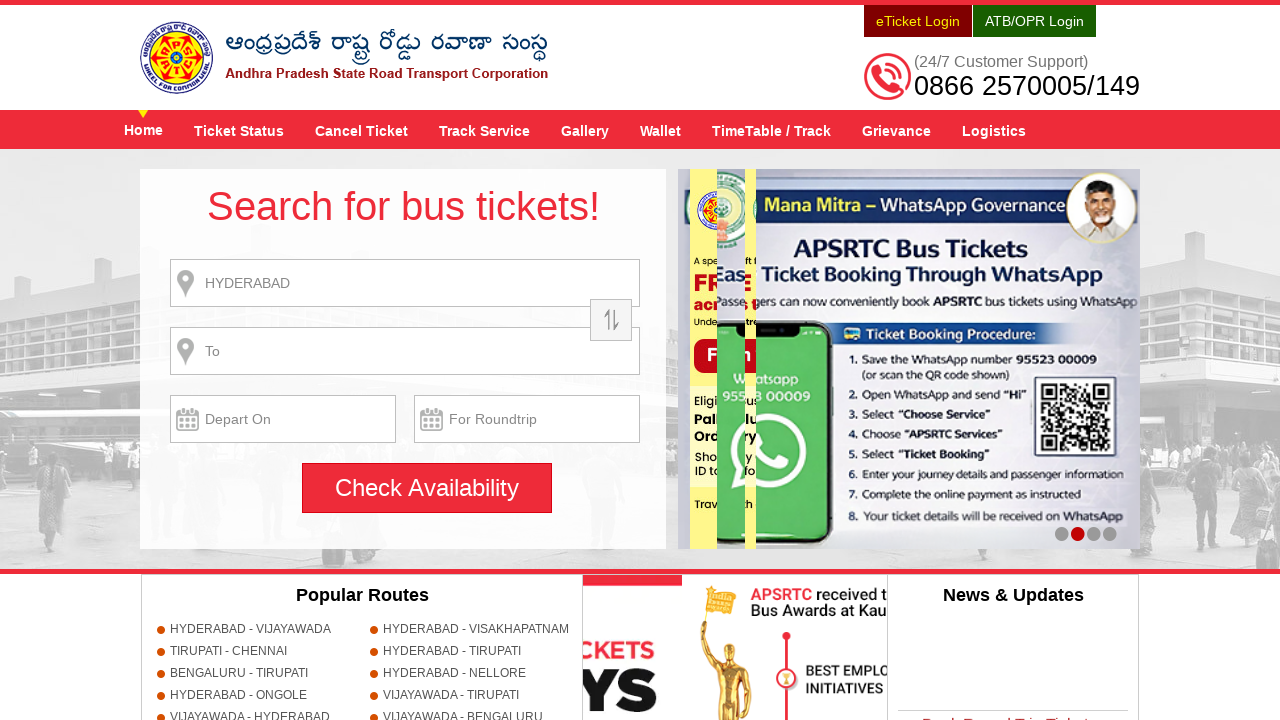

Waited 1000ms for source city input to process
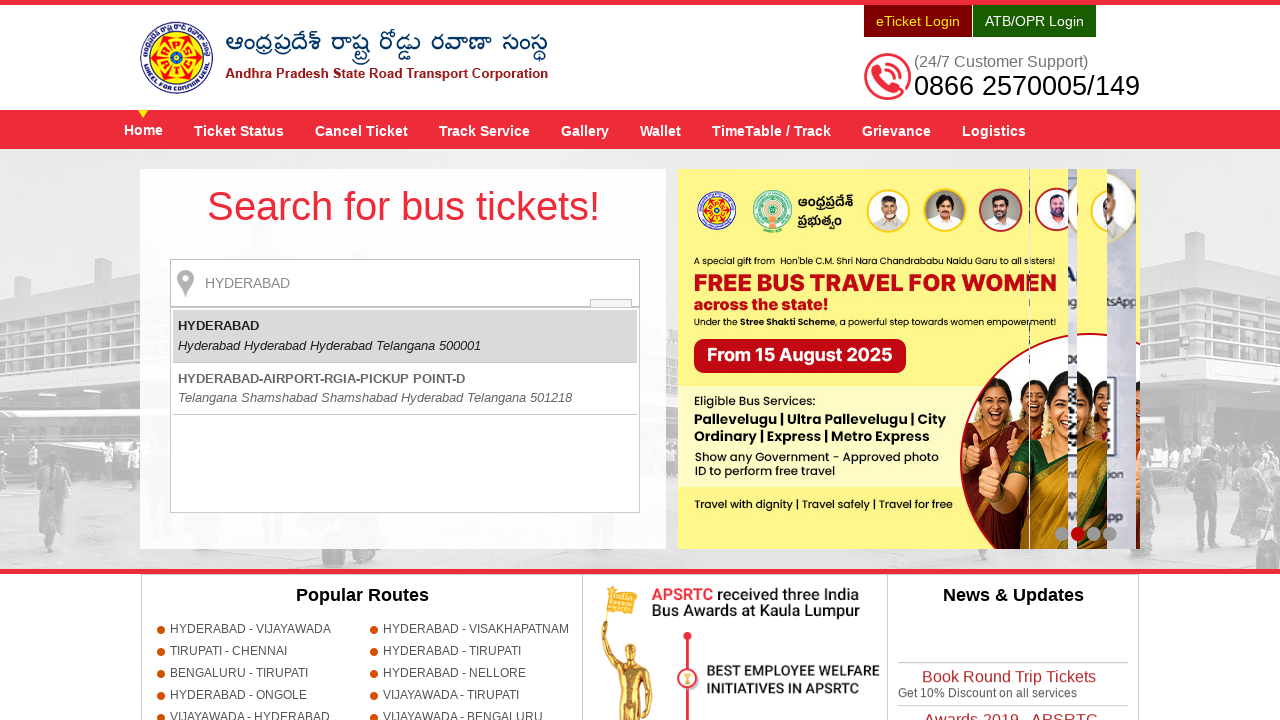

Pressed Enter to confirm source city selection
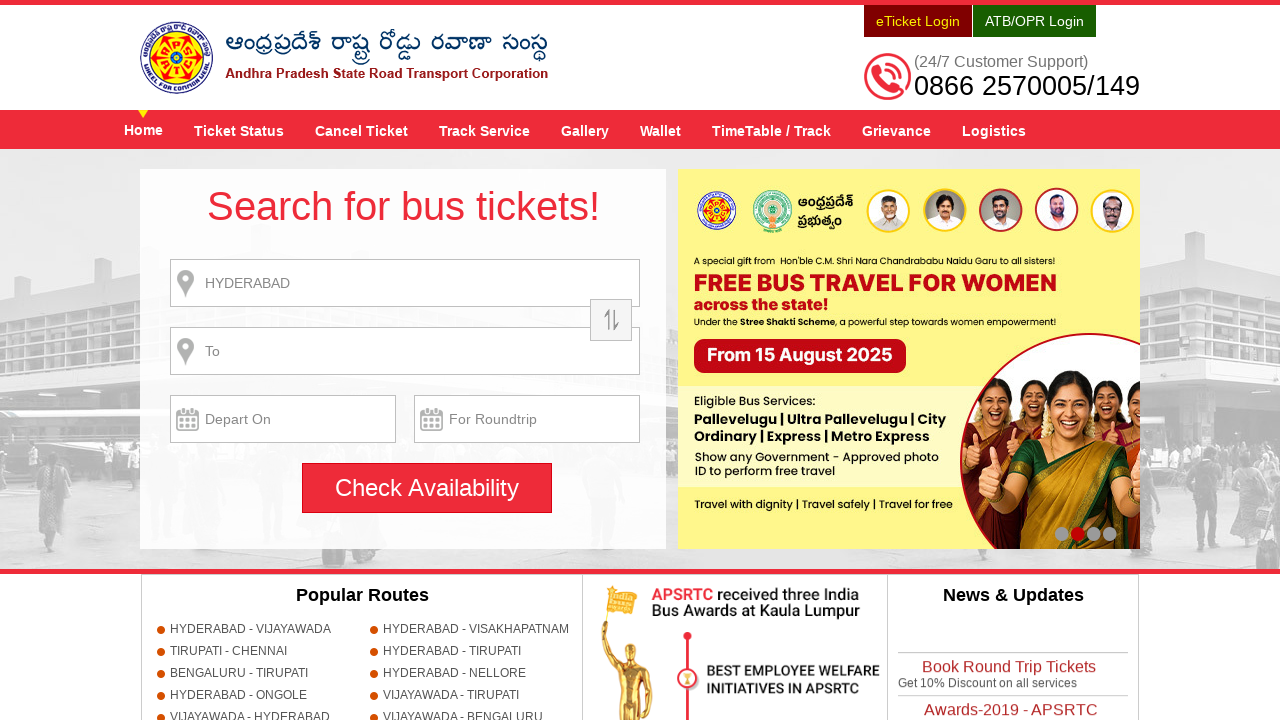

Filled destination city field with 'GUNTUR' on input[id*='toPlaceN']
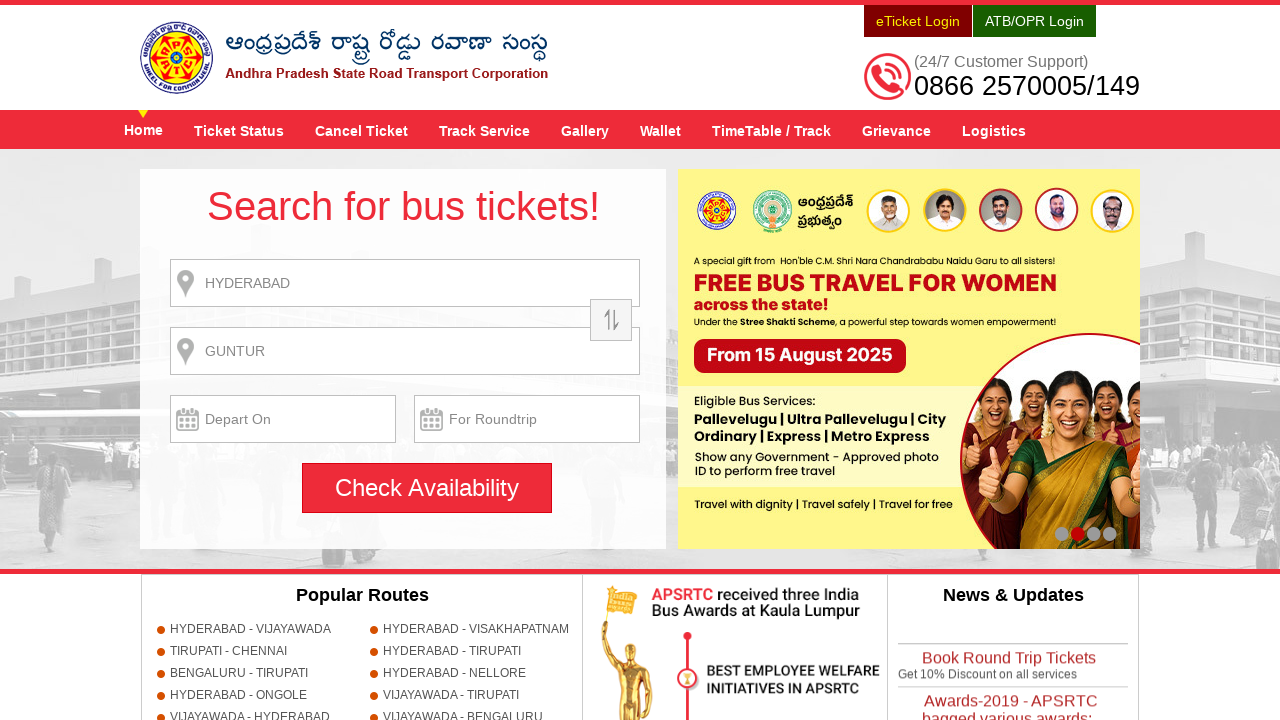

Waited 1000ms for destination city input to process
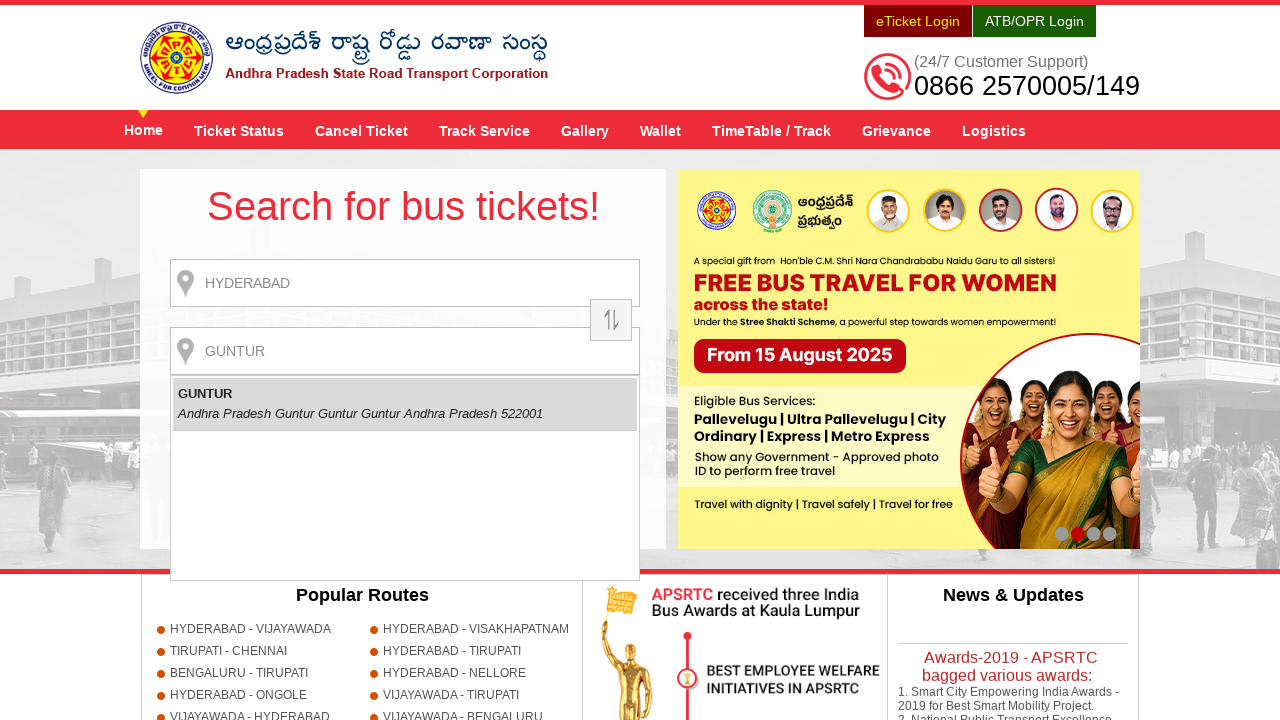

Pressed Enter to confirm destination city selection
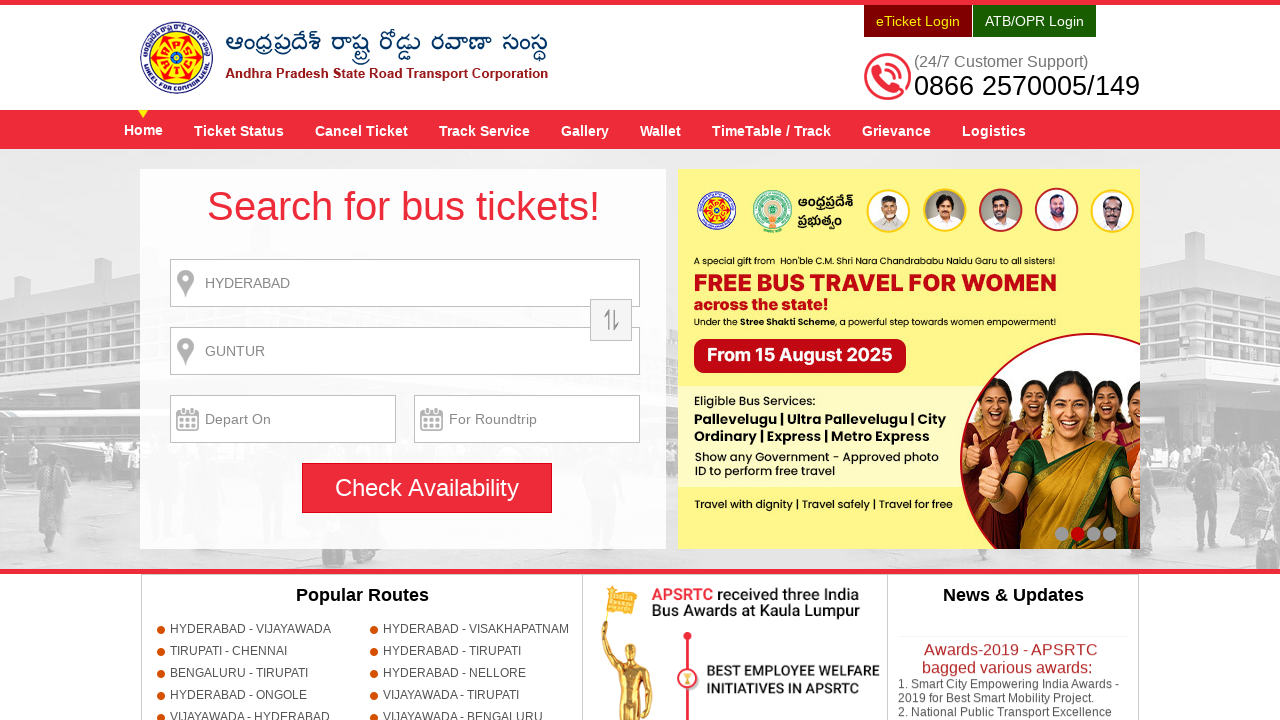

Clicked on journey date field to open calendar at (283, 419) on input#txtJourneyDate
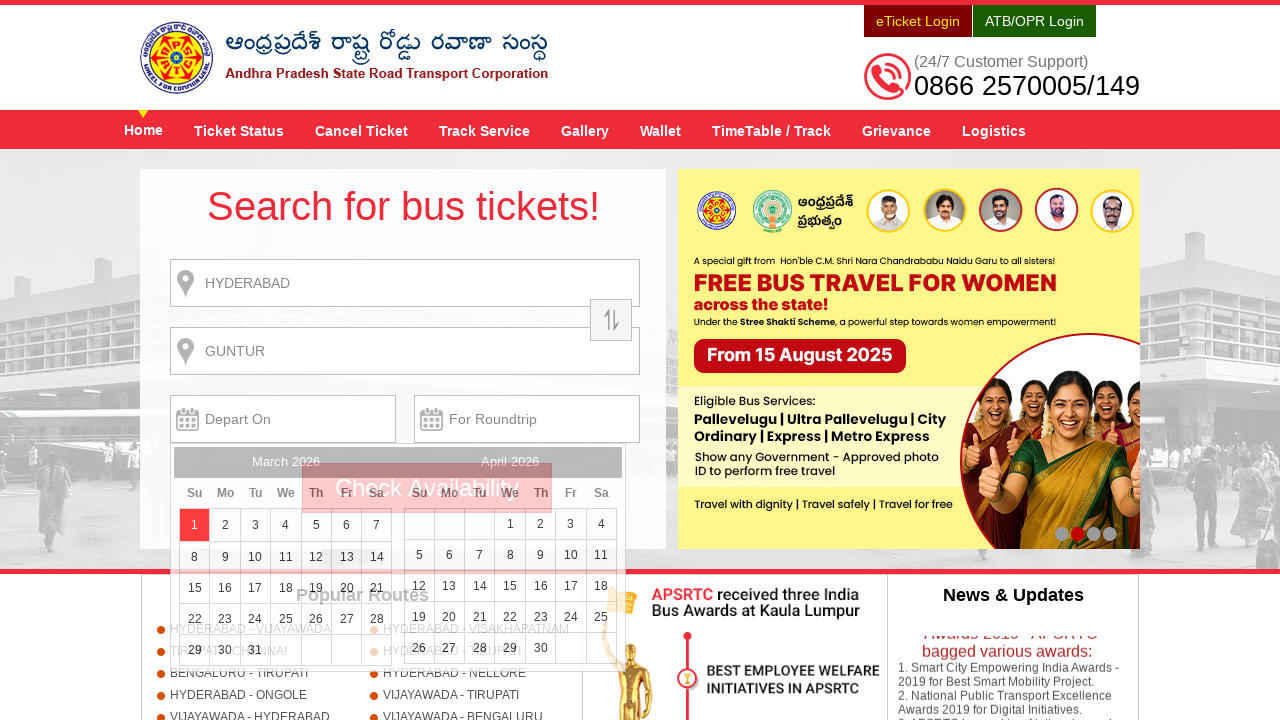

Selected date 10 from the calendar at (255, 557) on xpath=//a[text()='10']
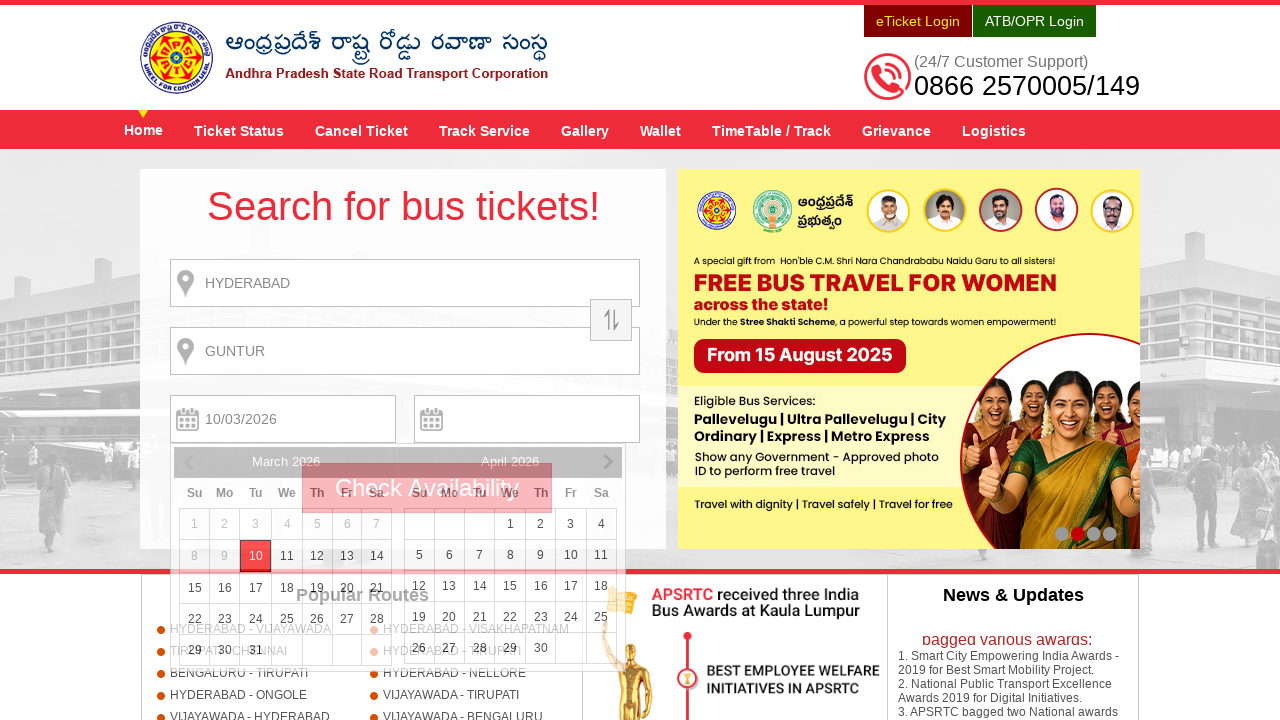

Clicked search button to submit bus ticket booking search at (427, 488) on input#searchBtn
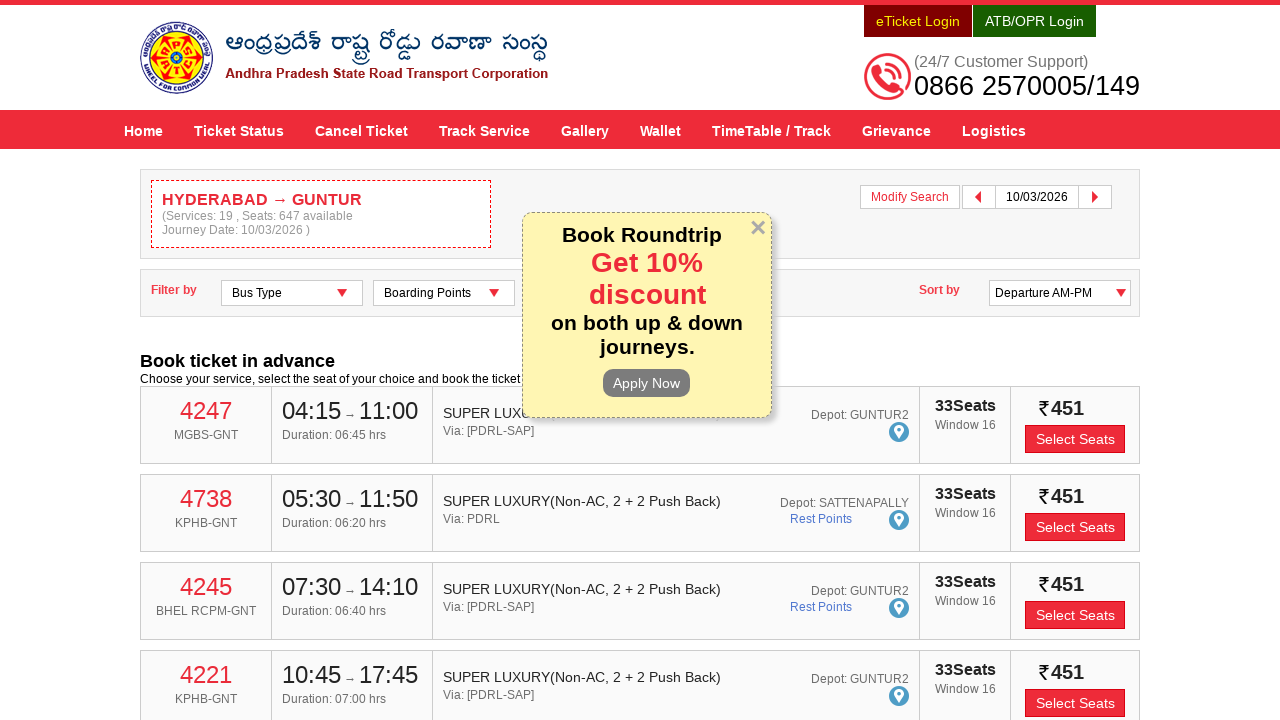

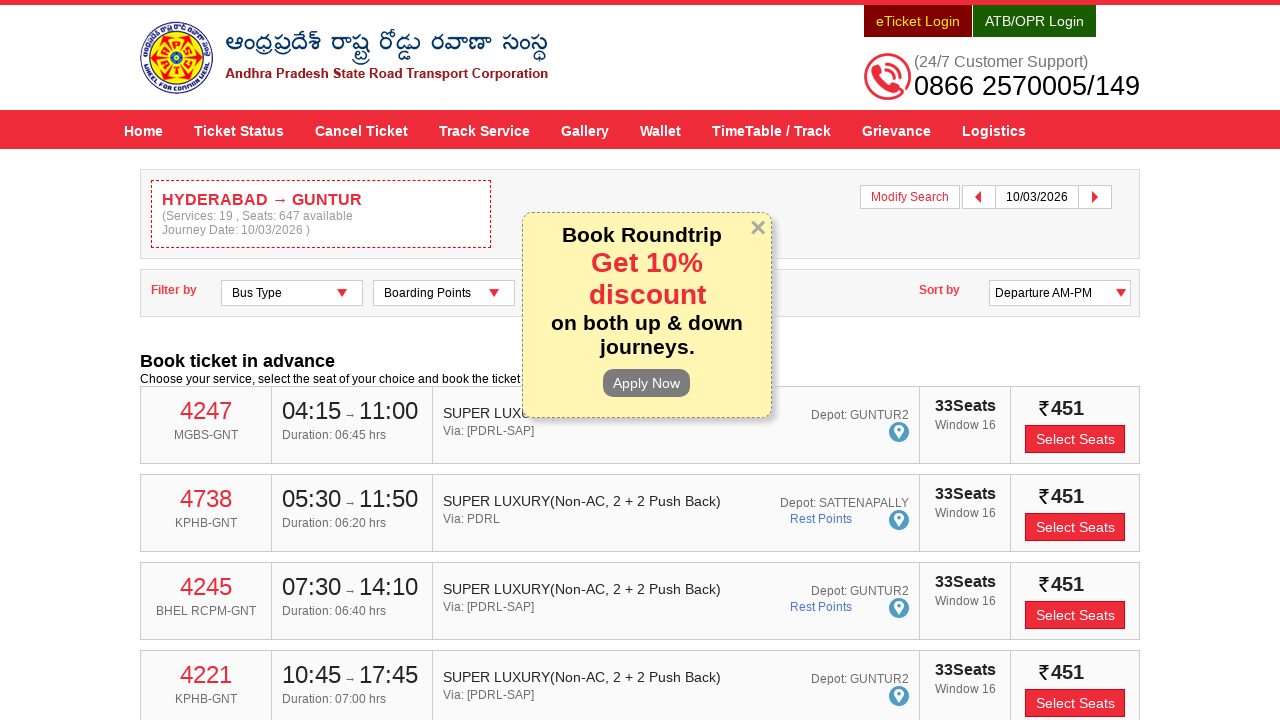